Tests the TodoMVC application by adding three todo items, verifying they are displayed correctly, checking the item count, and navigating through the Active, Completed, and All filter tabs.

Starting URL: https://demo.playwright.dev/todomvc/#/

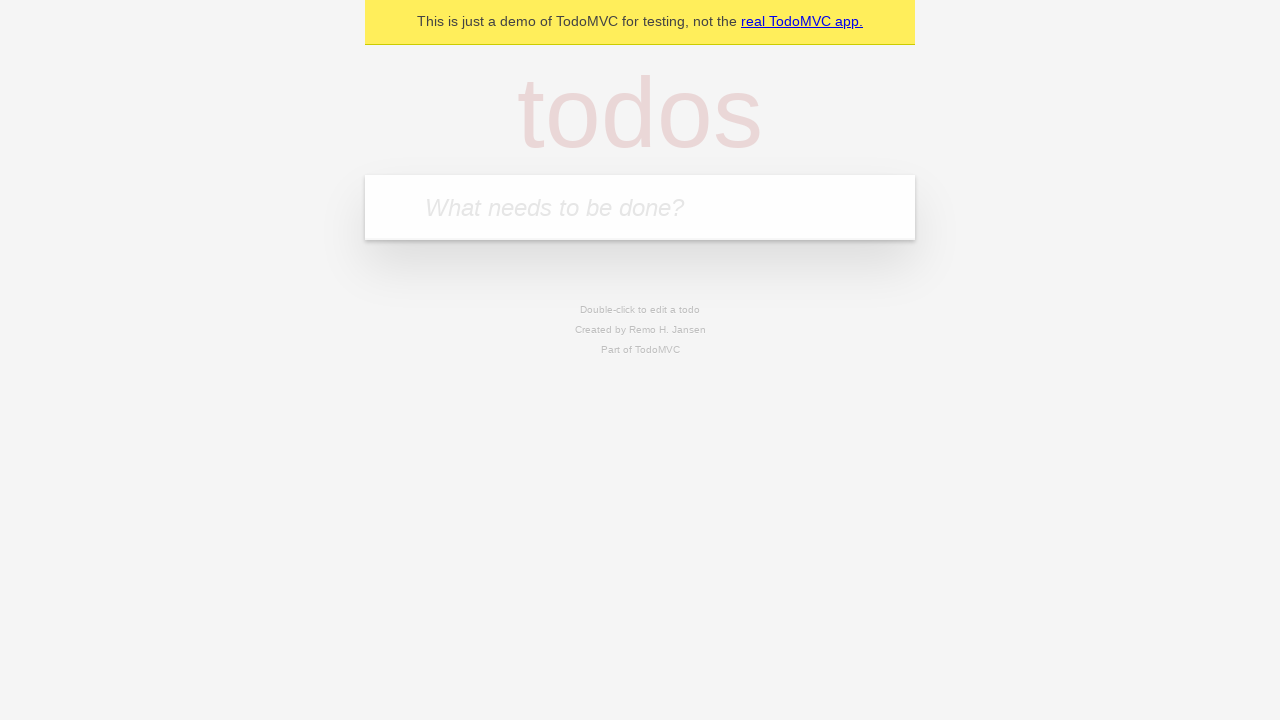

Todo input field is visible
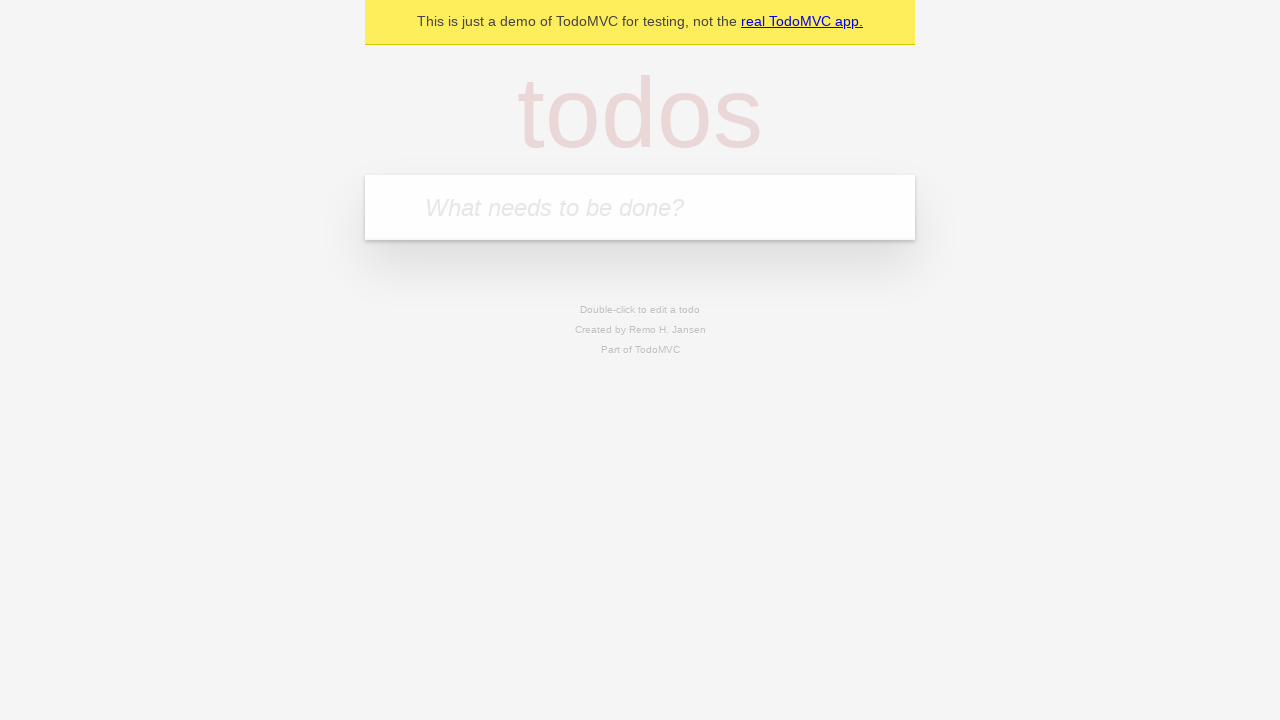

Clicked on todo input field at (640, 207) on [placeholder='What needs to be done?']
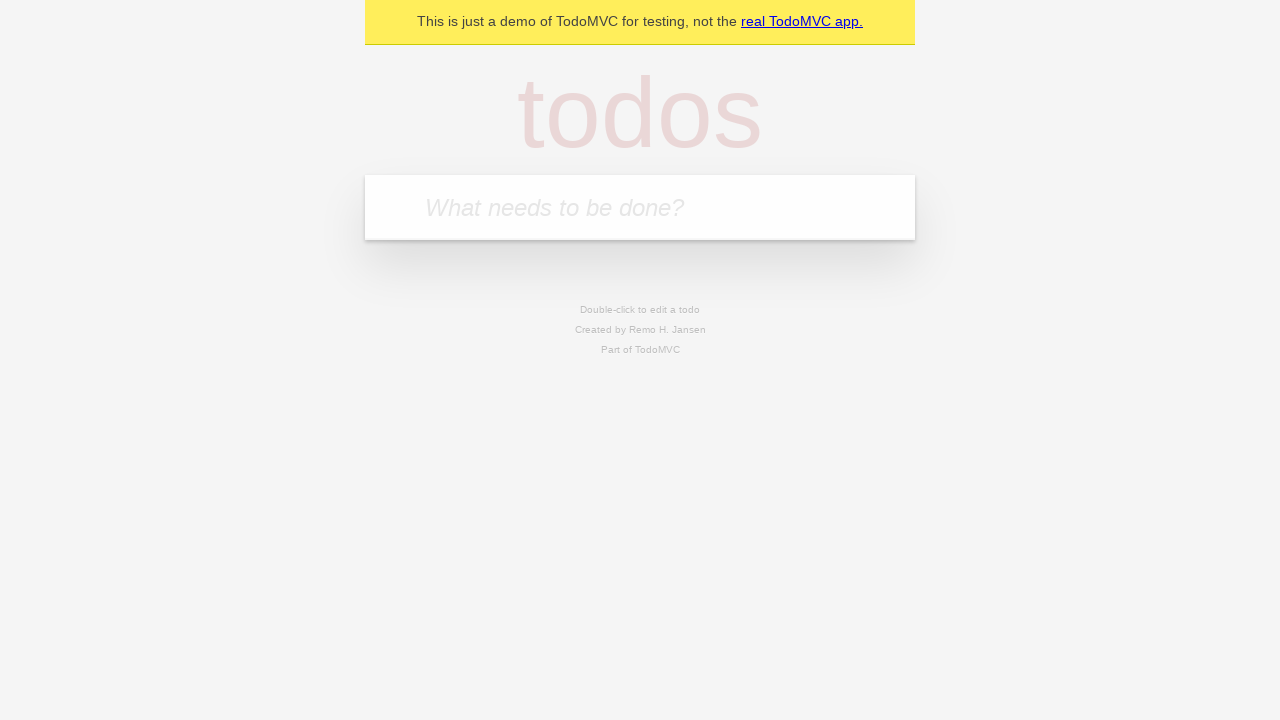

Filled input field with 'Get some milk.' on [placeholder='What needs to be done?']
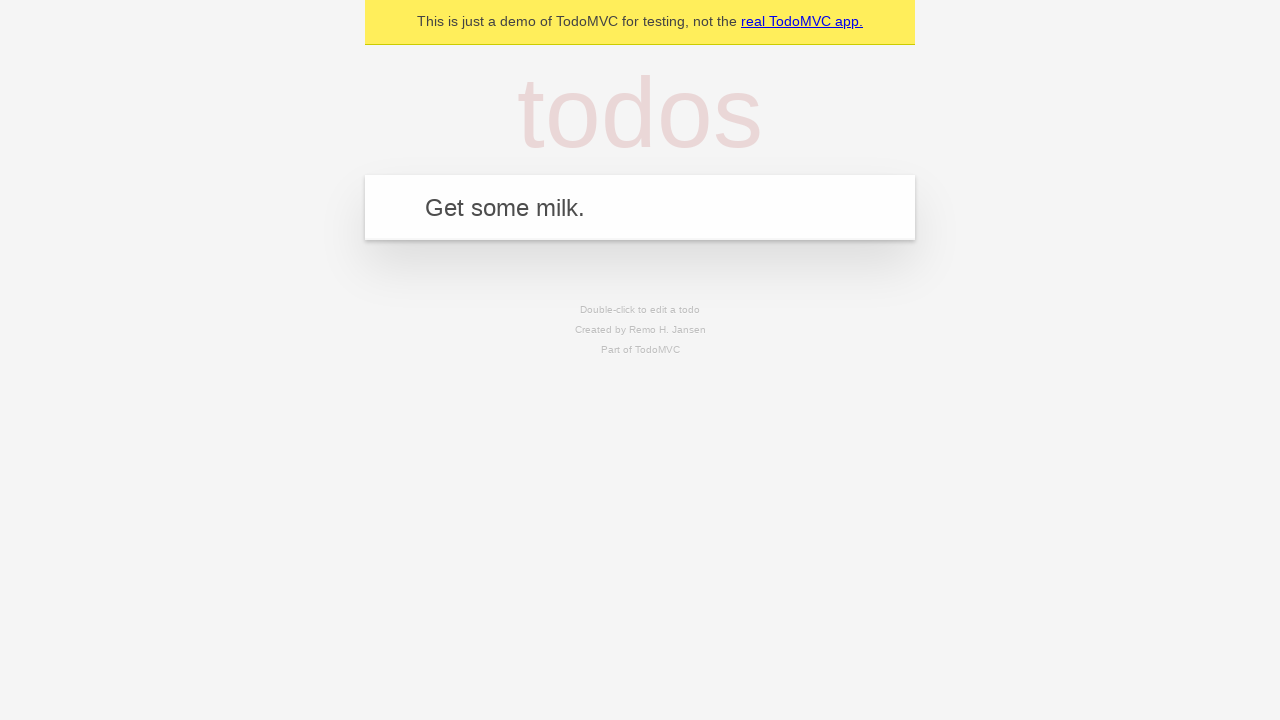

Pressed Enter to add first todo item on [placeholder='What needs to be done?']
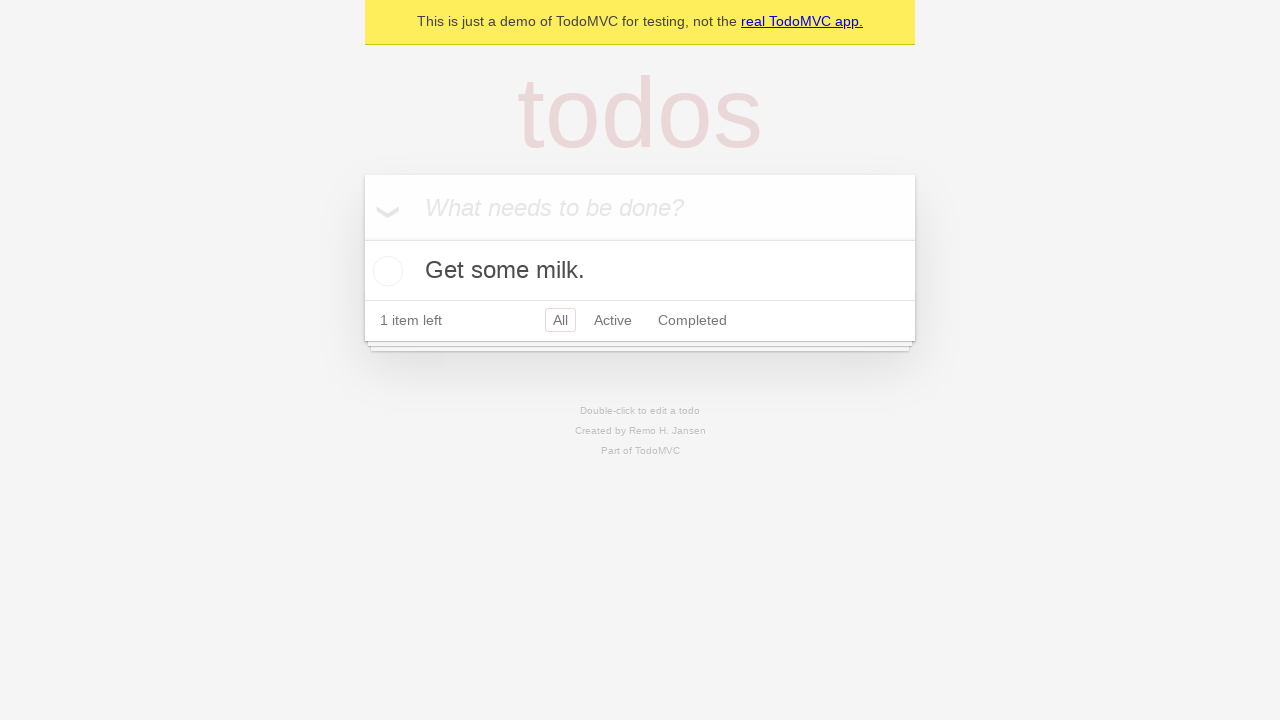

Filled input field with 'Write more code' on [placeholder='What needs to be done?']
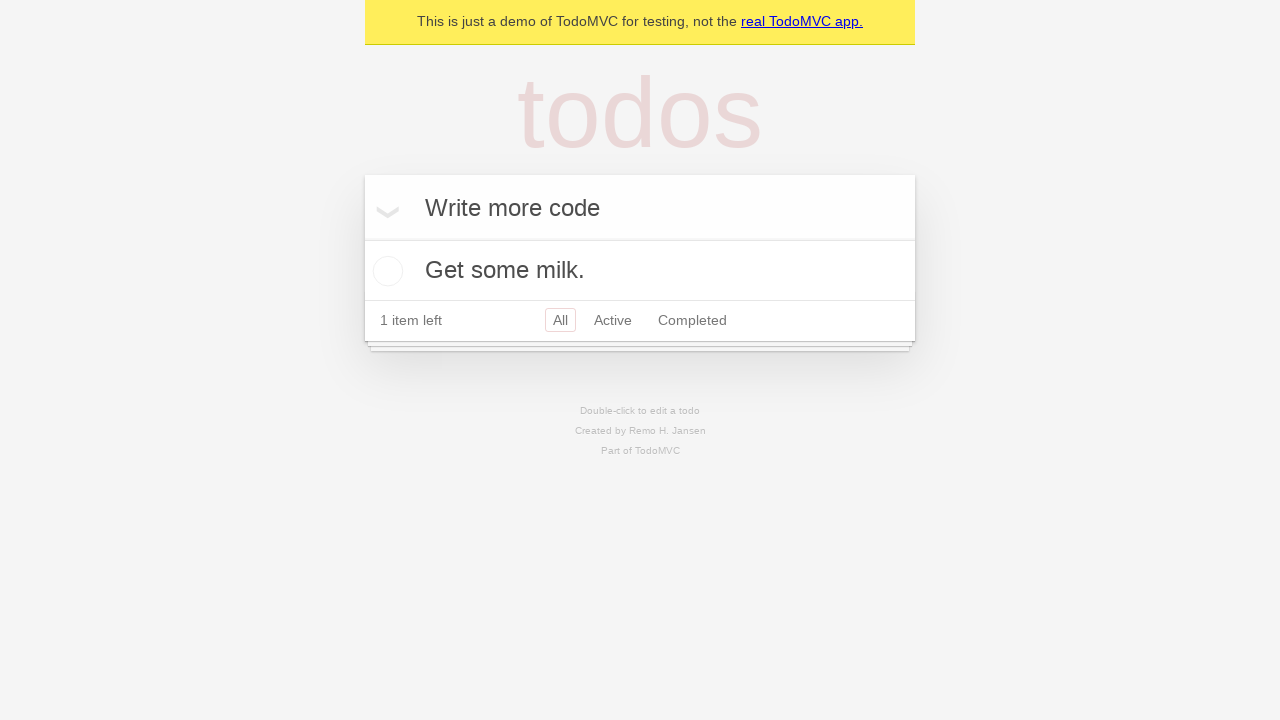

Pressed Enter to add second todo item on [placeholder='What needs to be done?']
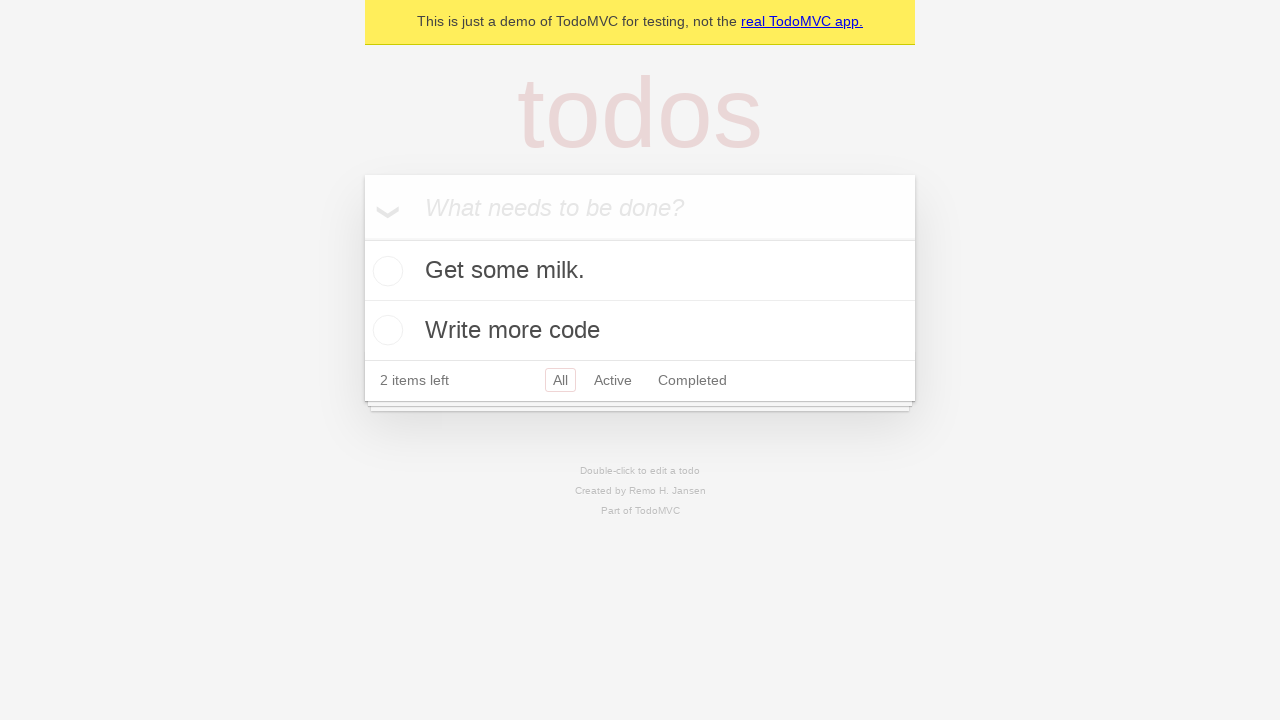

Filled input field with 'Get your act together' on [placeholder='What needs to be done?']
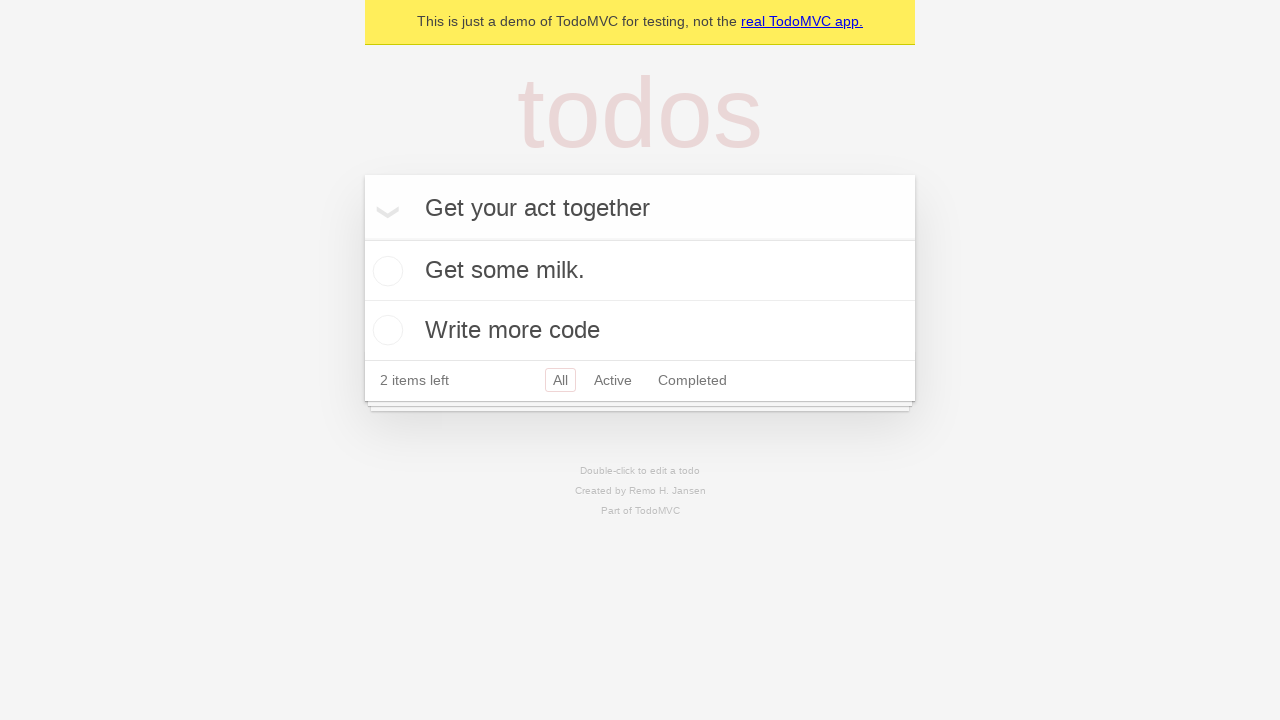

Pressed Enter to add third todo item on [placeholder='What needs to be done?']
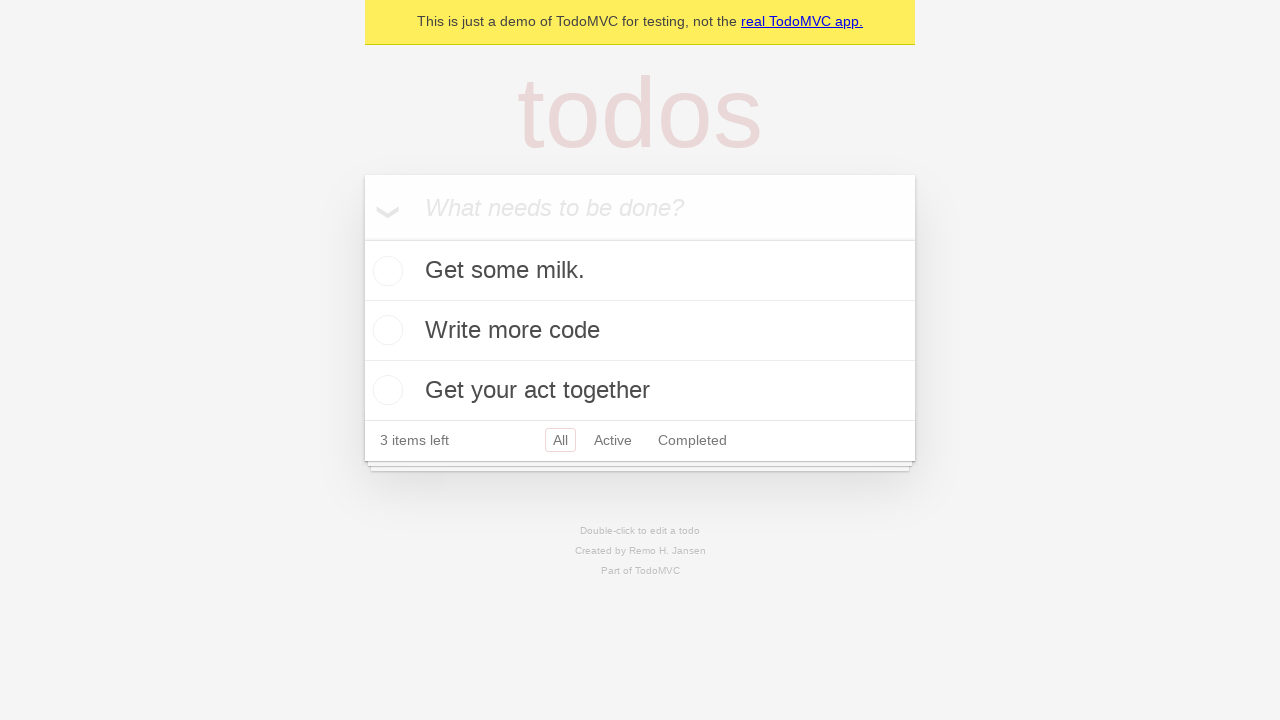

Verified first todo item 'Get some milk.' is visible
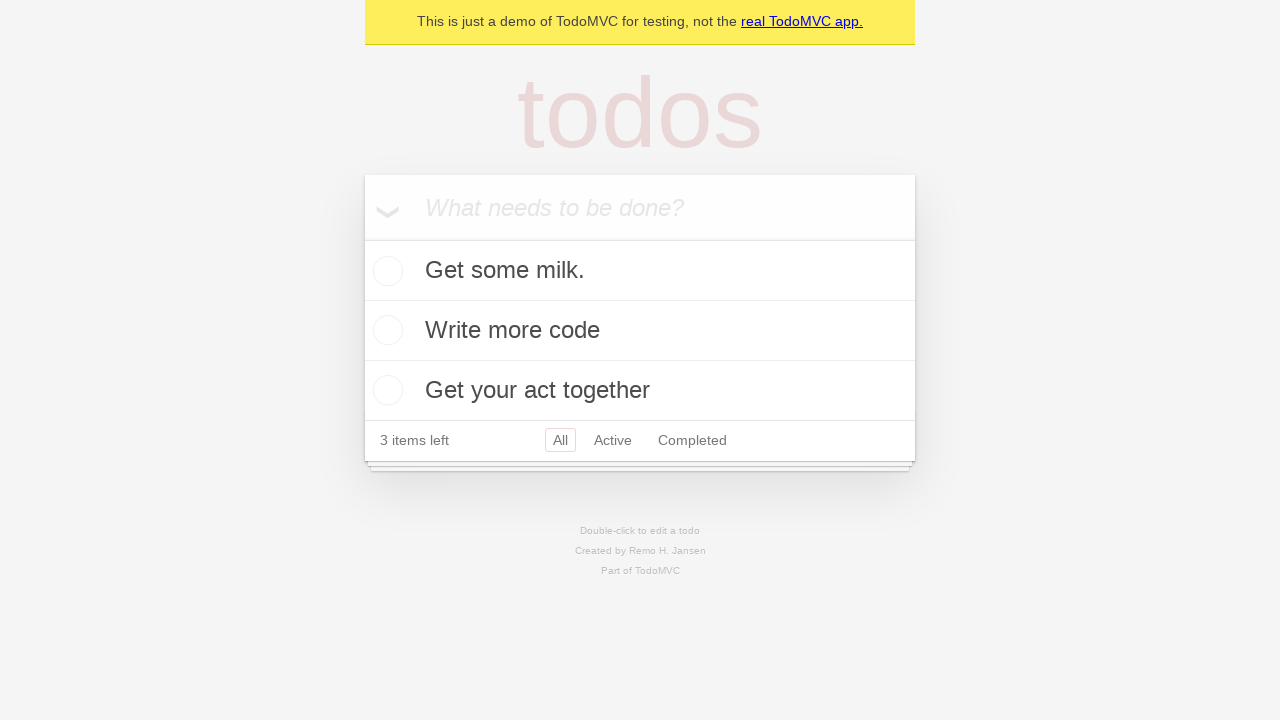

Verified second todo item 'Write more code' is visible
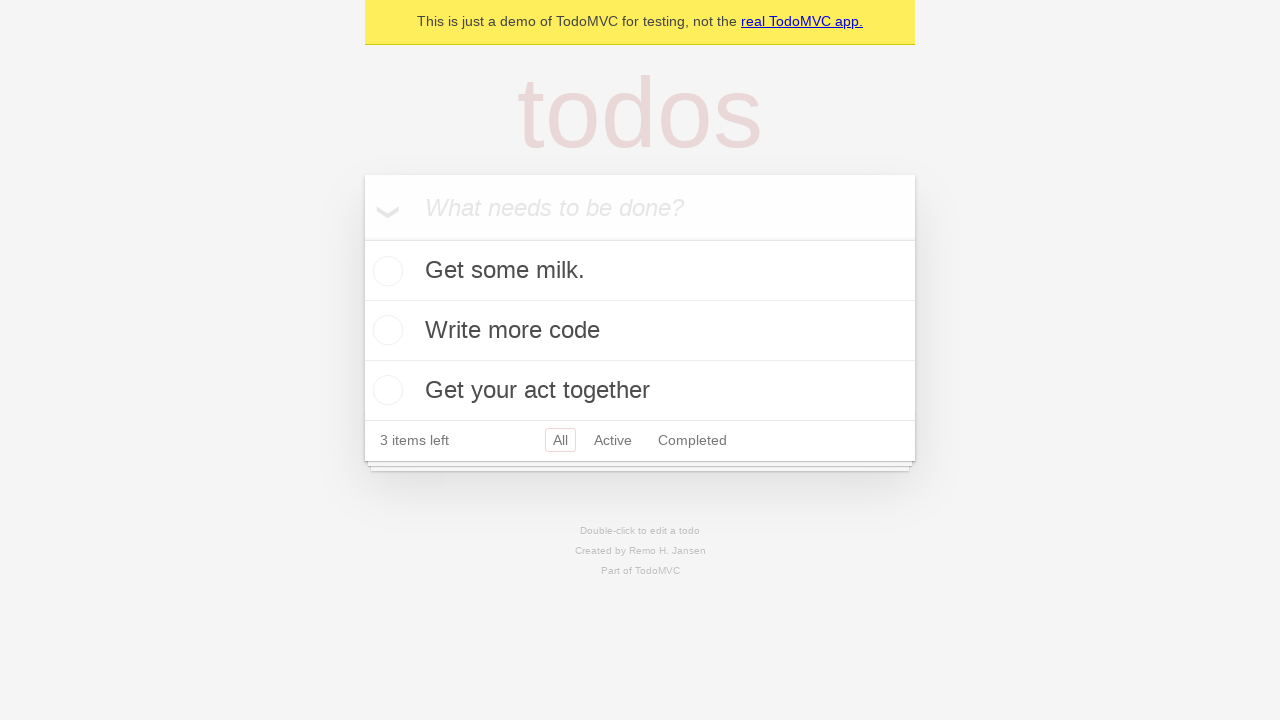

Verified third todo item 'Get your act together' is visible
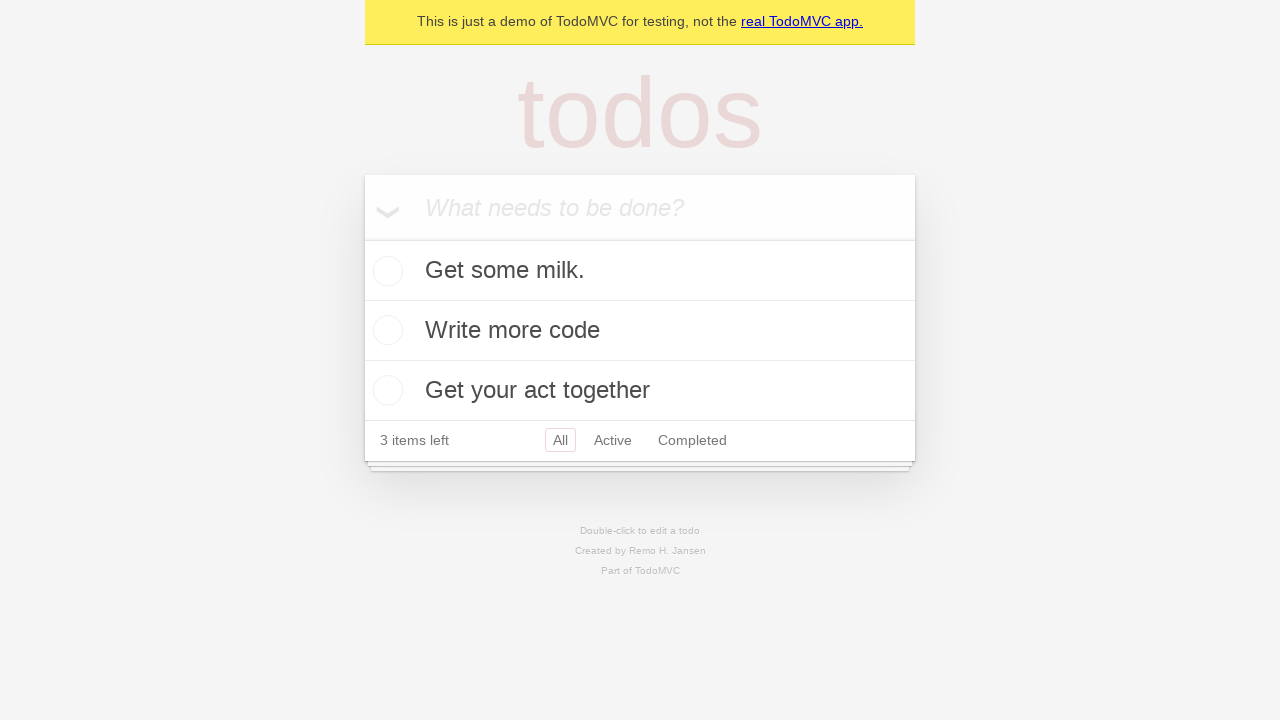

Verified item count shows 3 items left
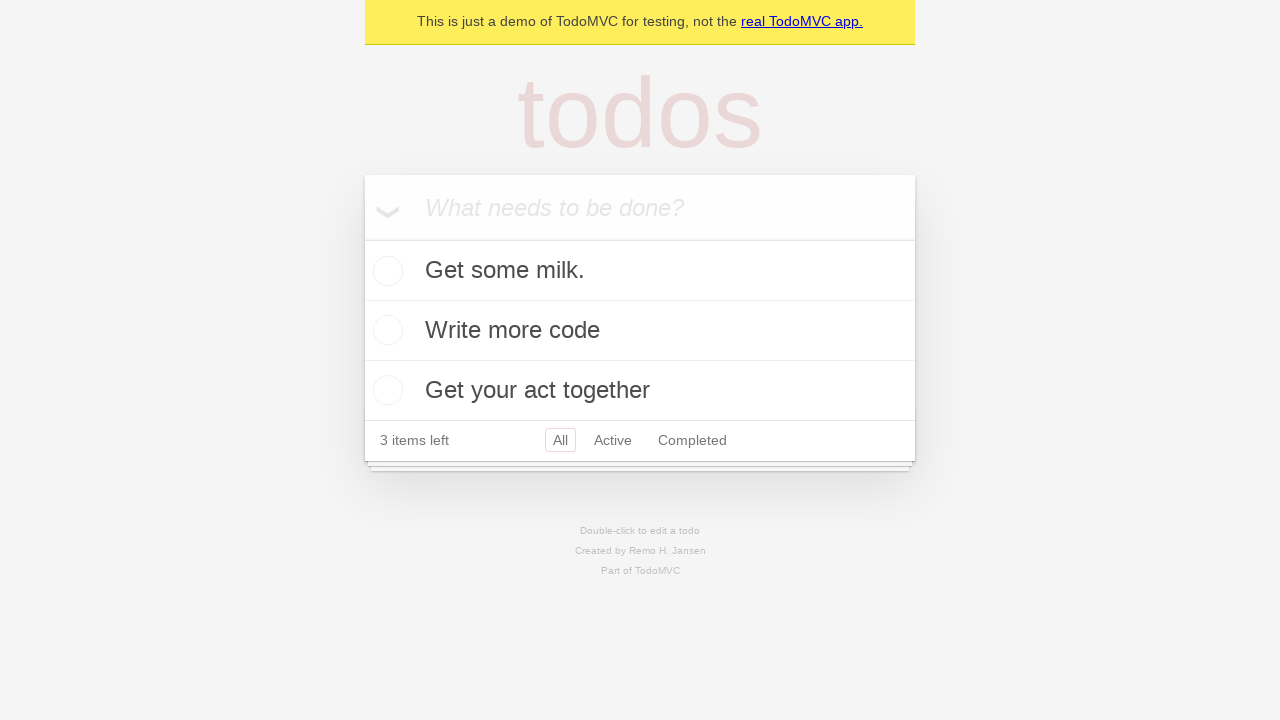

Clicked on Active filter tab at (613, 440) on role=link[name='Active']
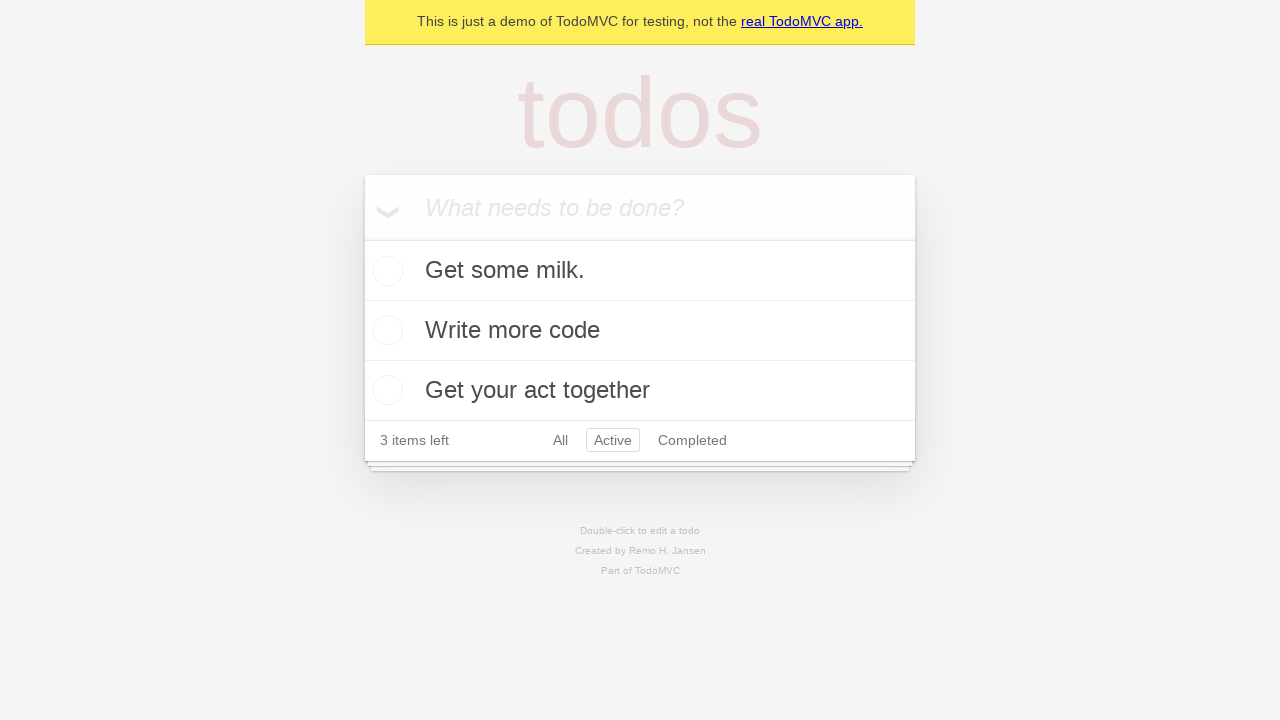

Clicked on Completed filter tab at (692, 440) on role=link[name='Completed']
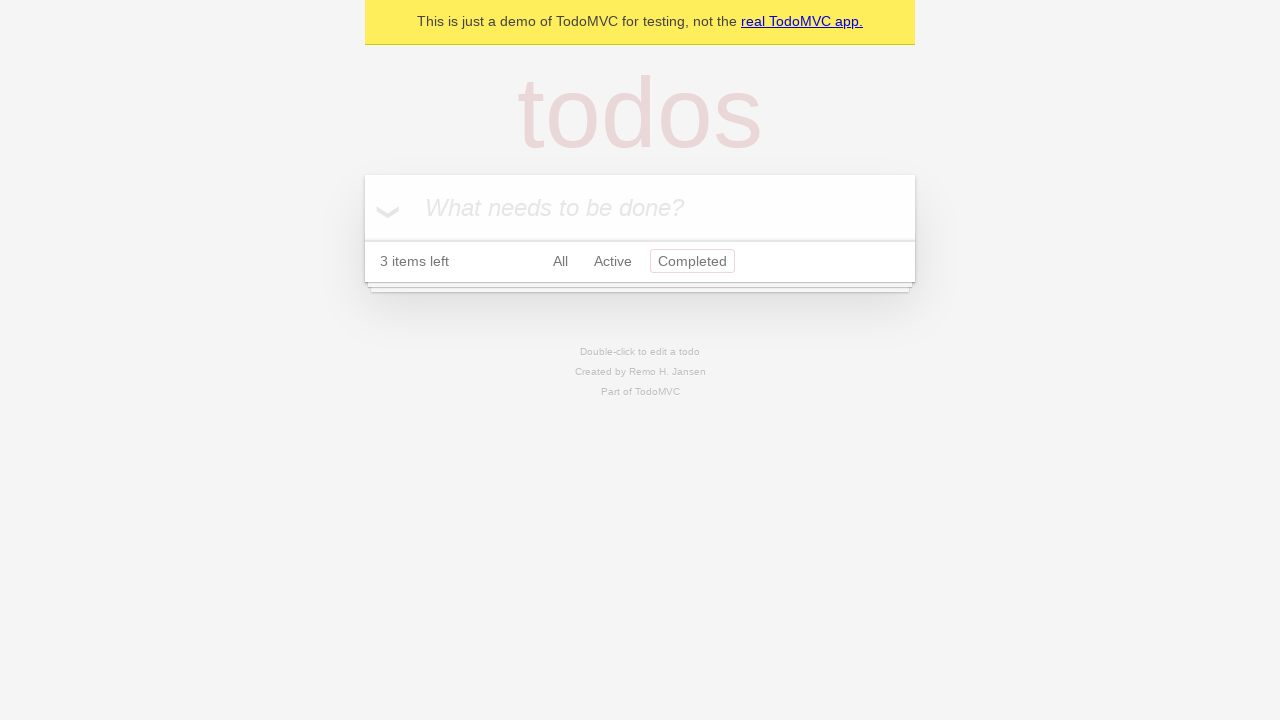

Clicked on All filter tab at (560, 261) on role=link[name='All']
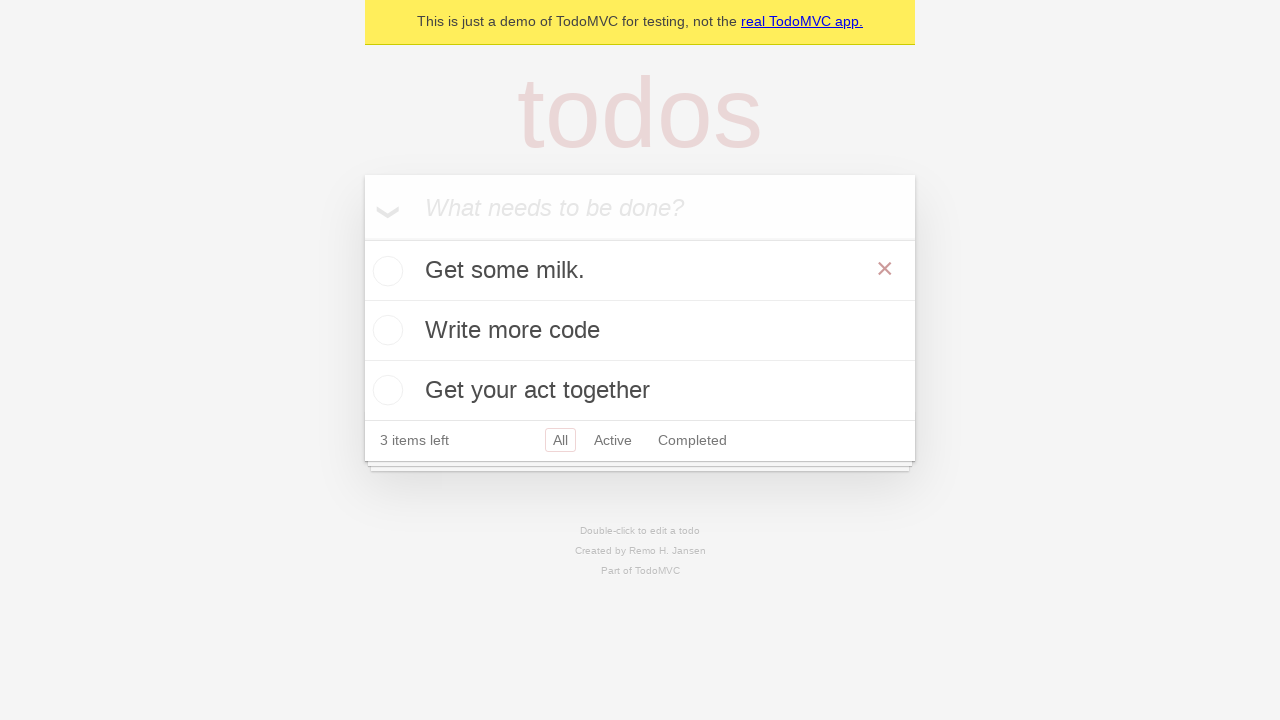

Verified first todo item is still visible after filtering
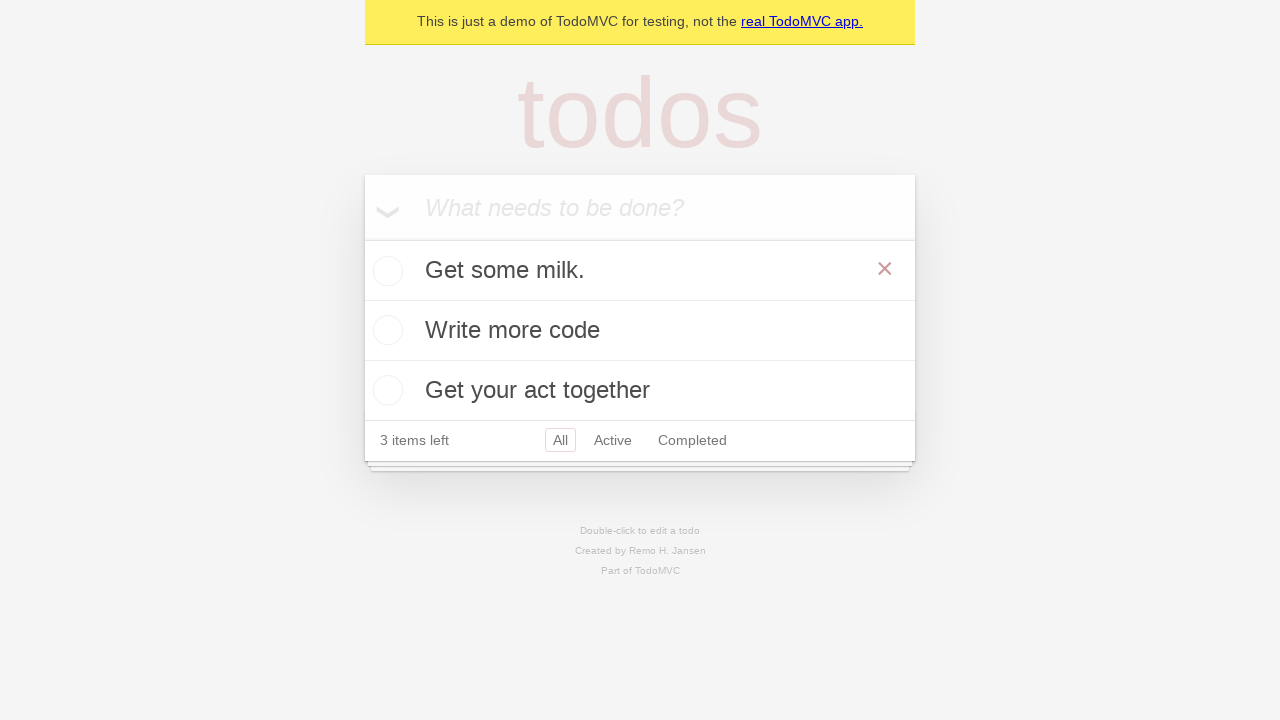

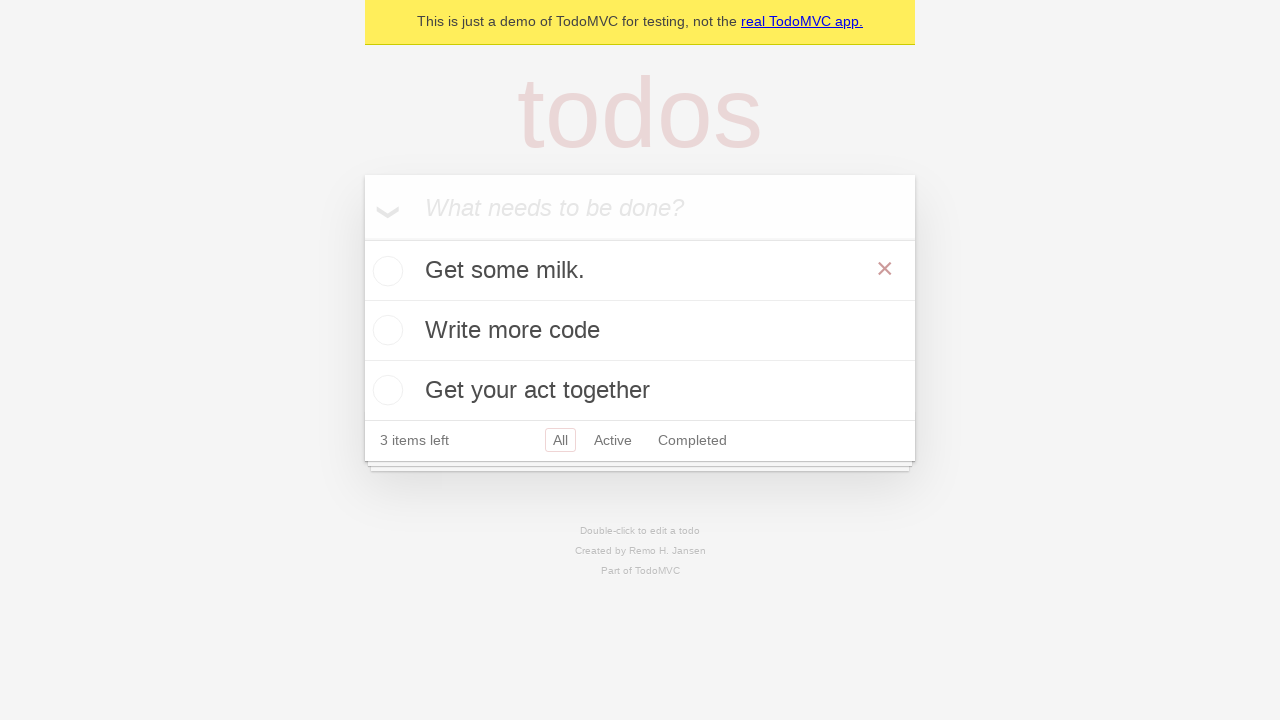